Navigates to an automation practice page and scrolls the window and a table element to specific positions

Starting URL: https://rahulshettyacademy.com/AutomationPractice/

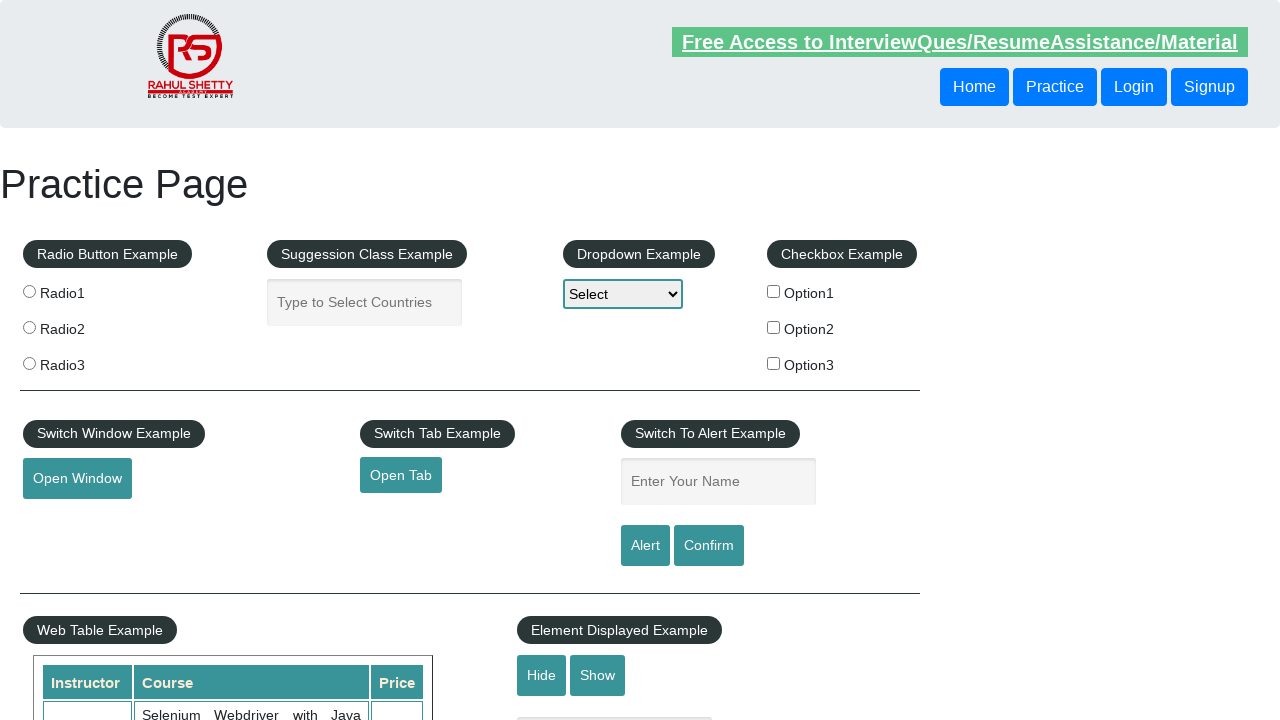

Navigated to automation practice page
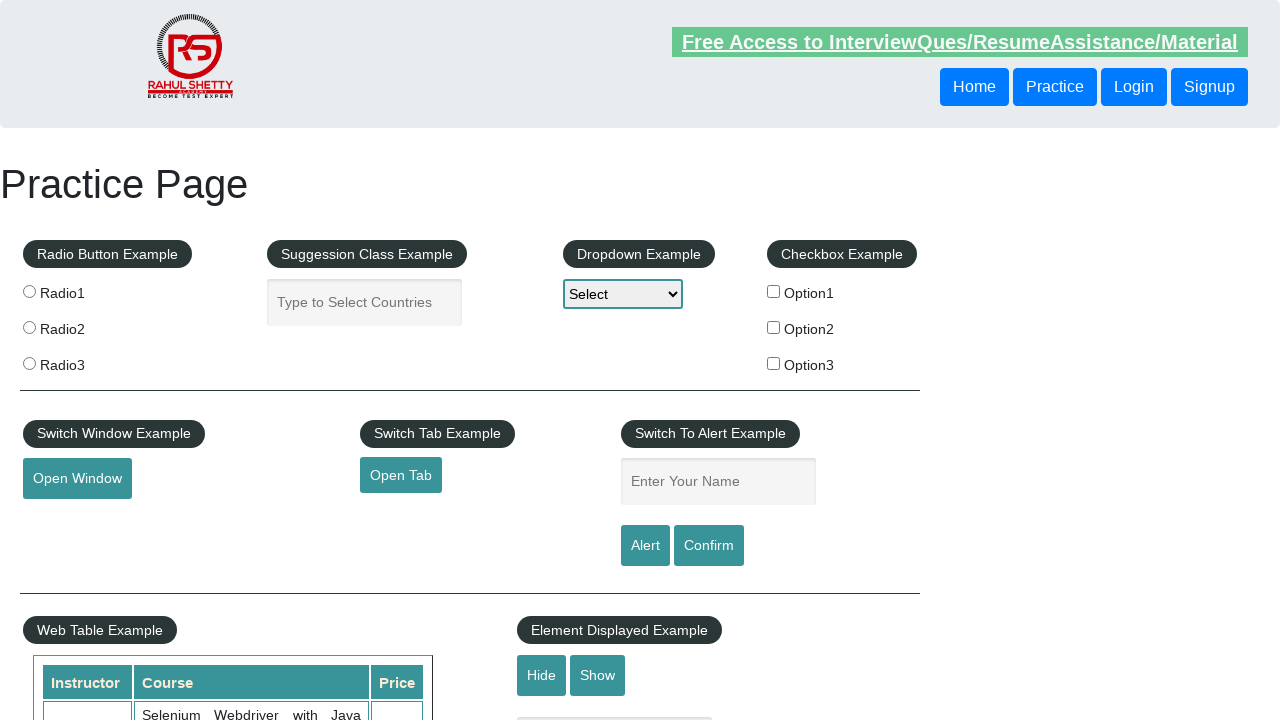

Scrolled window down by 500 pixels
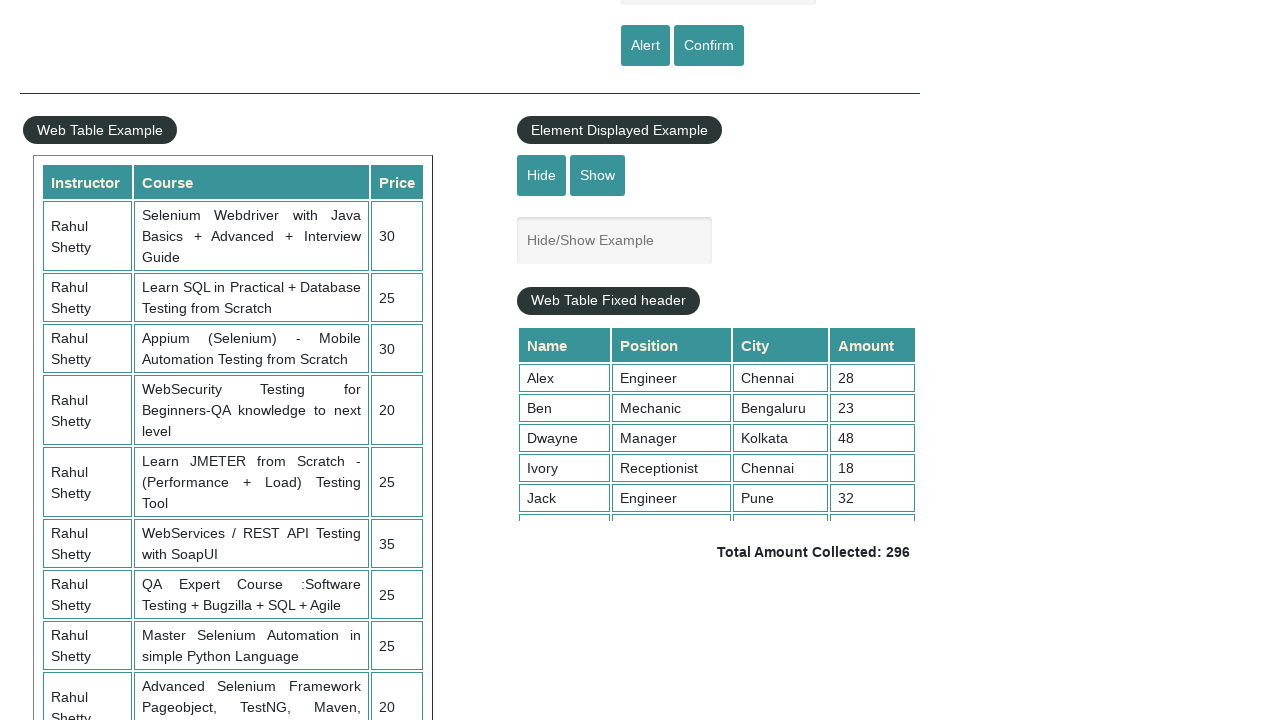

Scrolled table element to position 5000
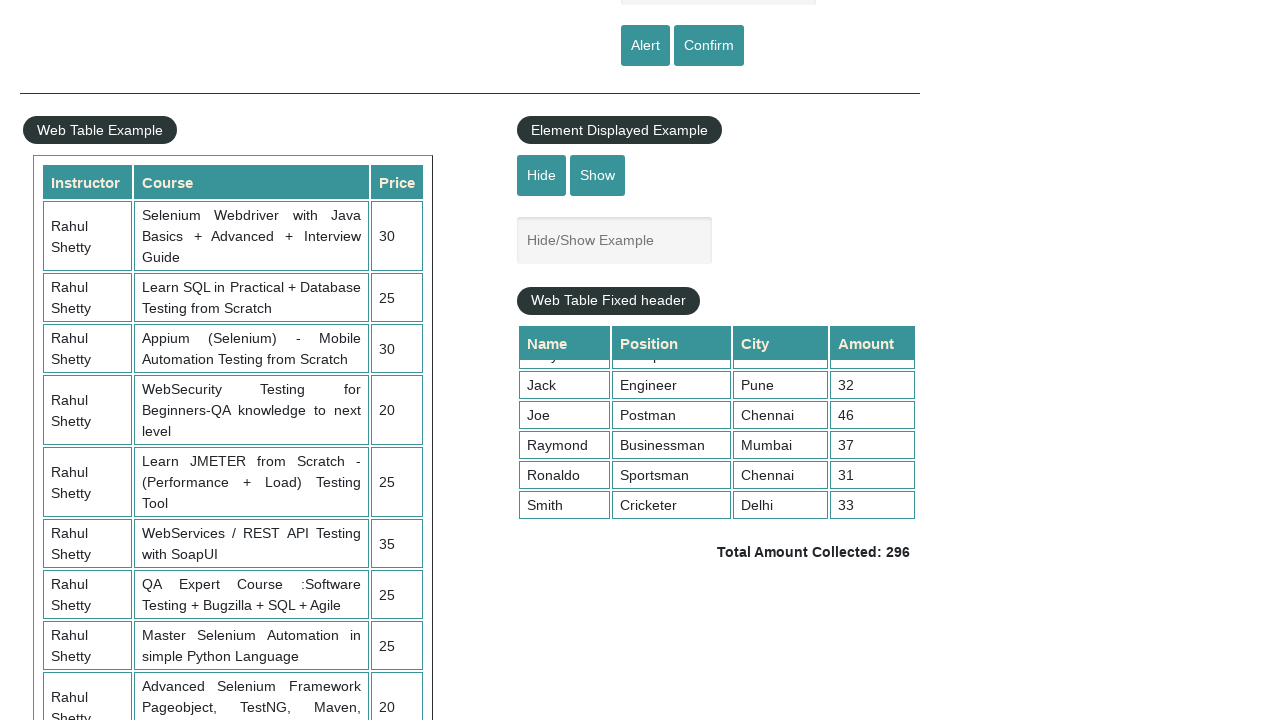

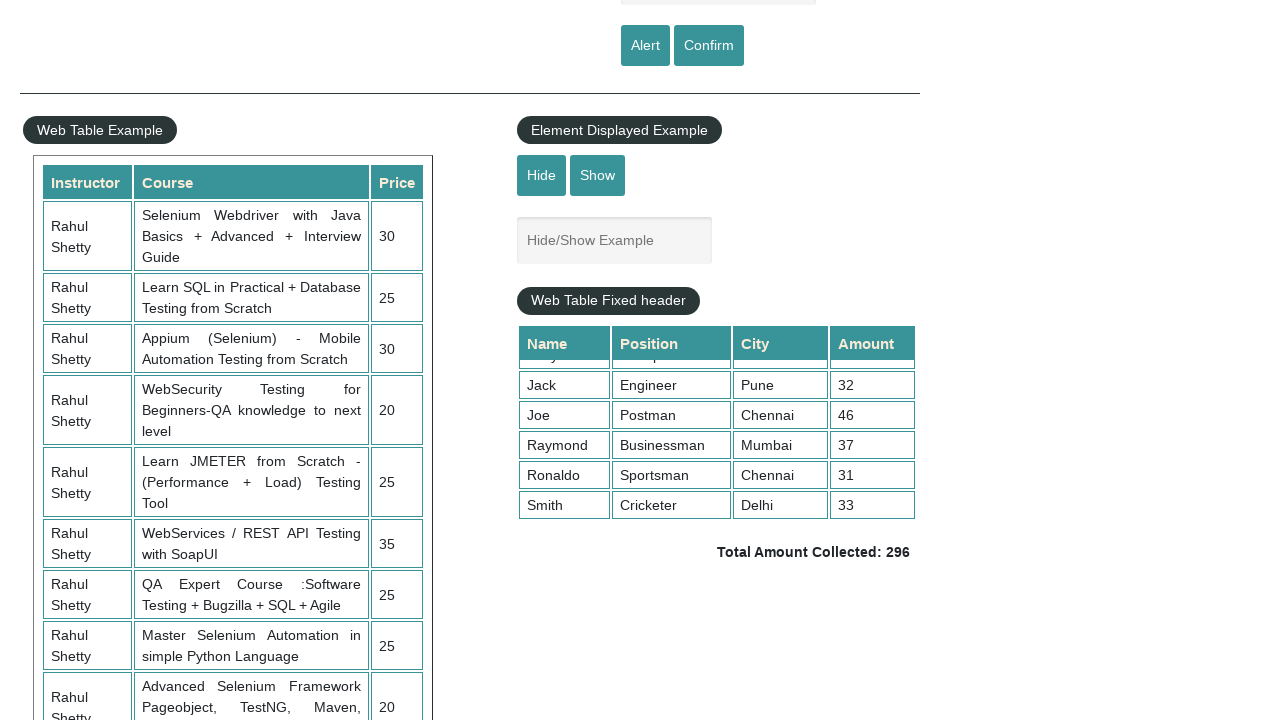